Tests input field functionality by entering a numeric value, clearing it, and entering a different value

Starting URL: https://the-internet.herokuapp.com/inputs

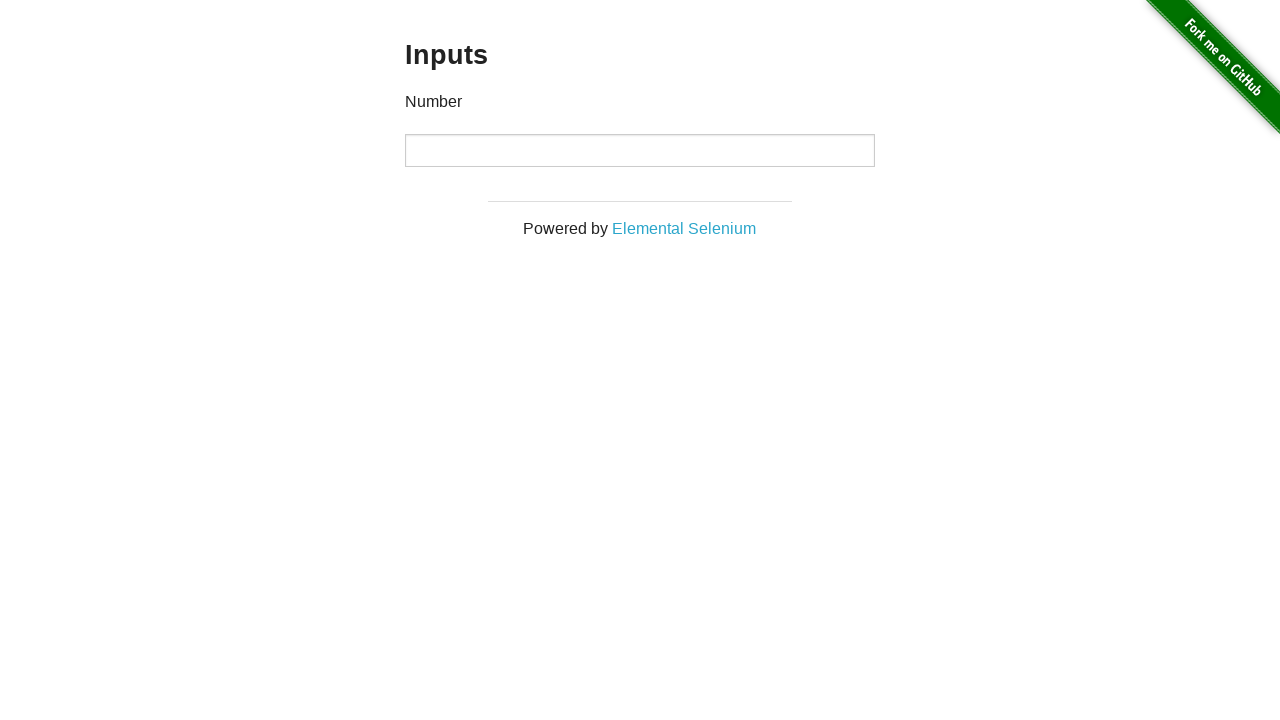

Entered numeric value '1000' into input field on input
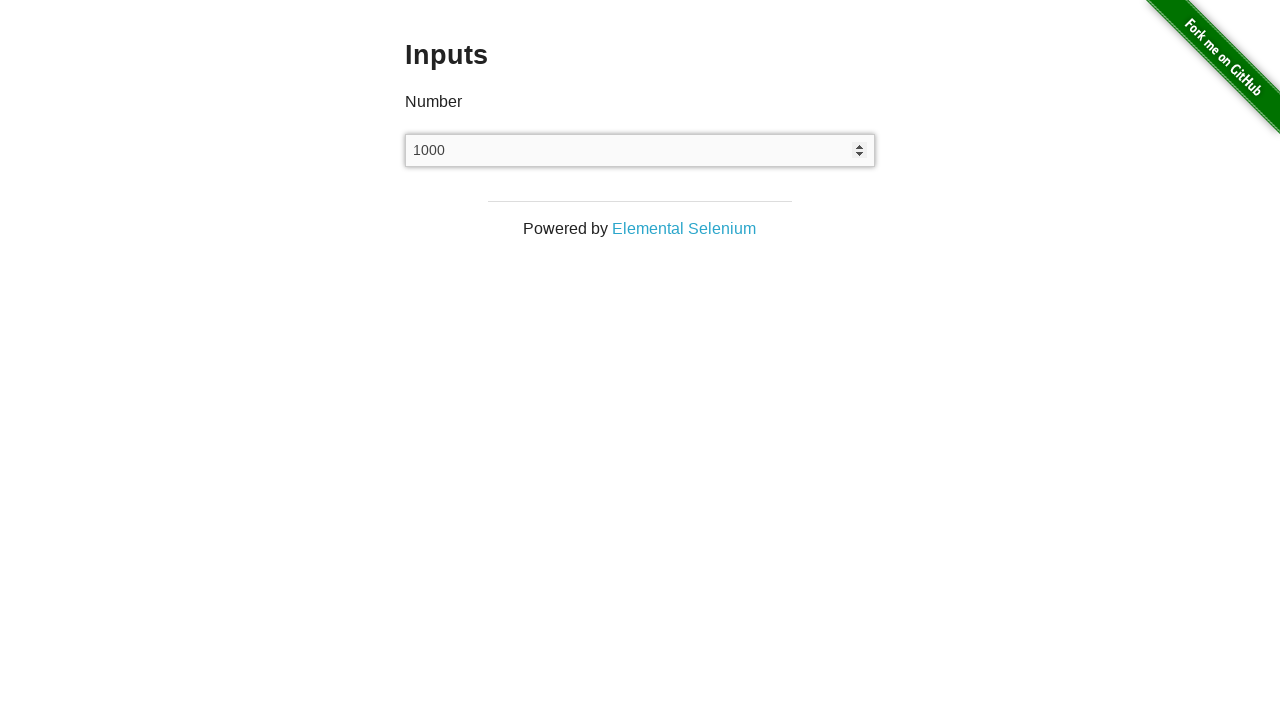

Waited 1 second to observe the entered value
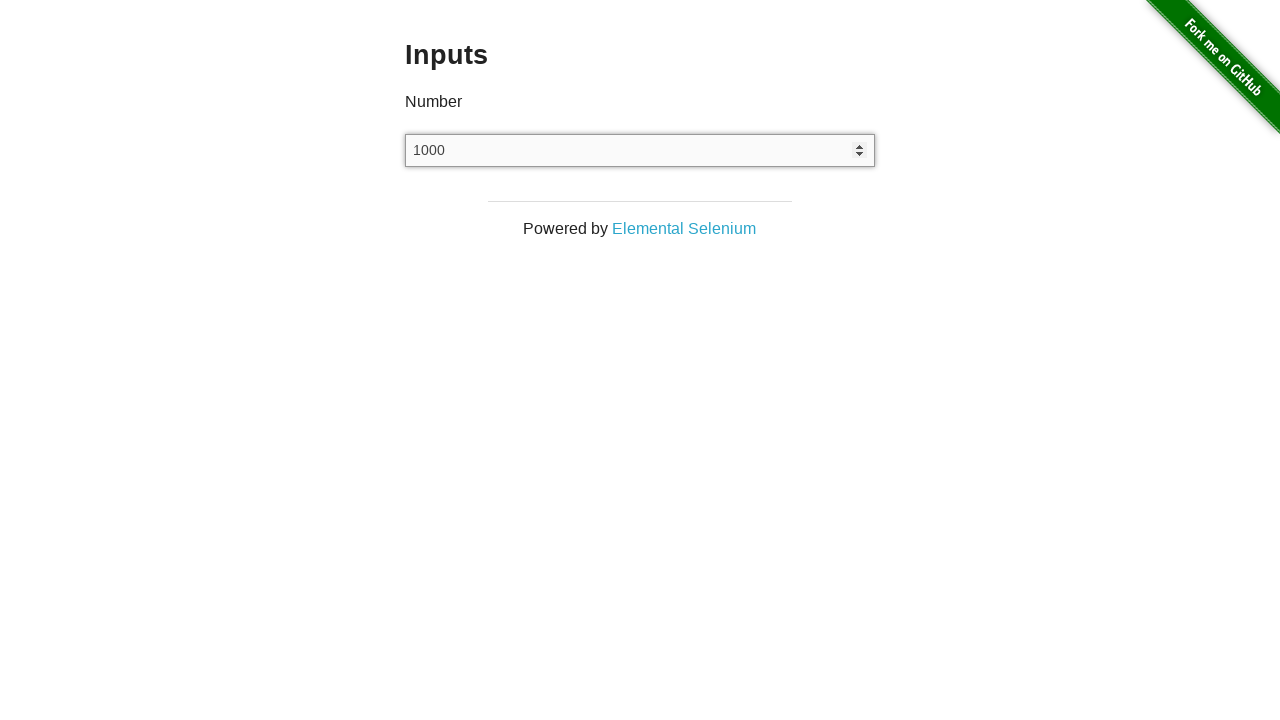

Cleared the input field on input
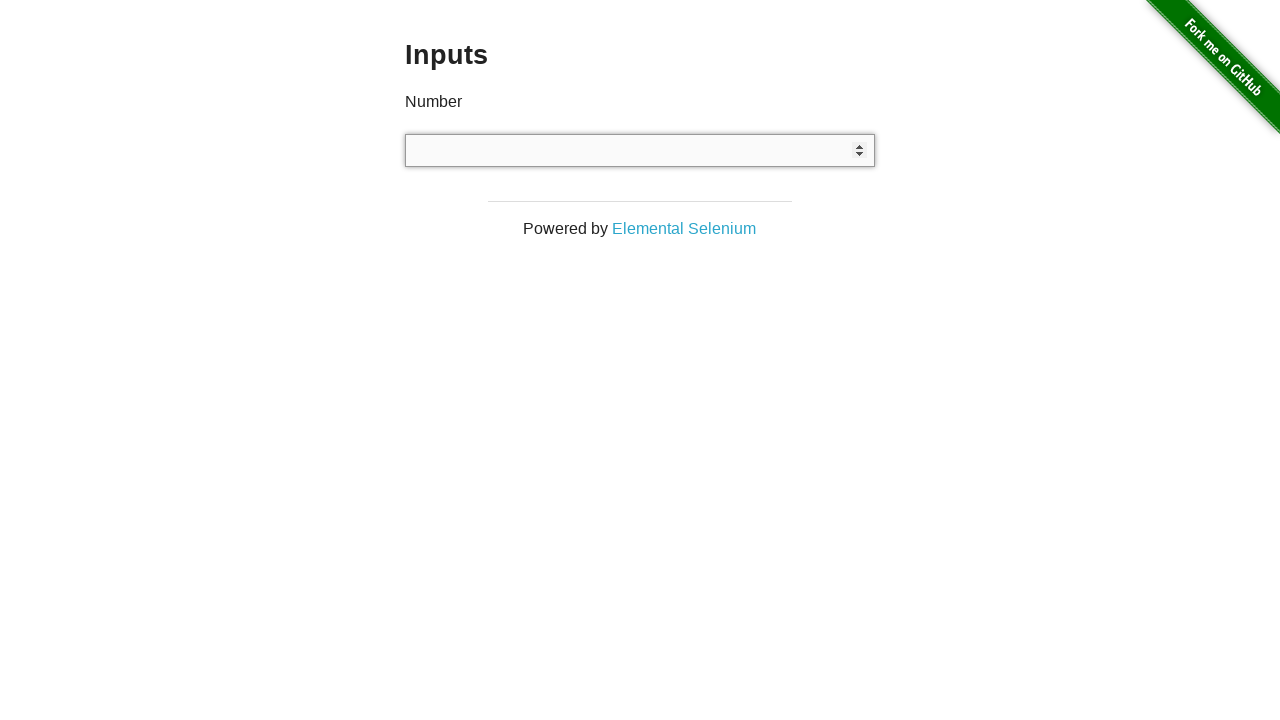

Entered numeric value '900' into input field on input
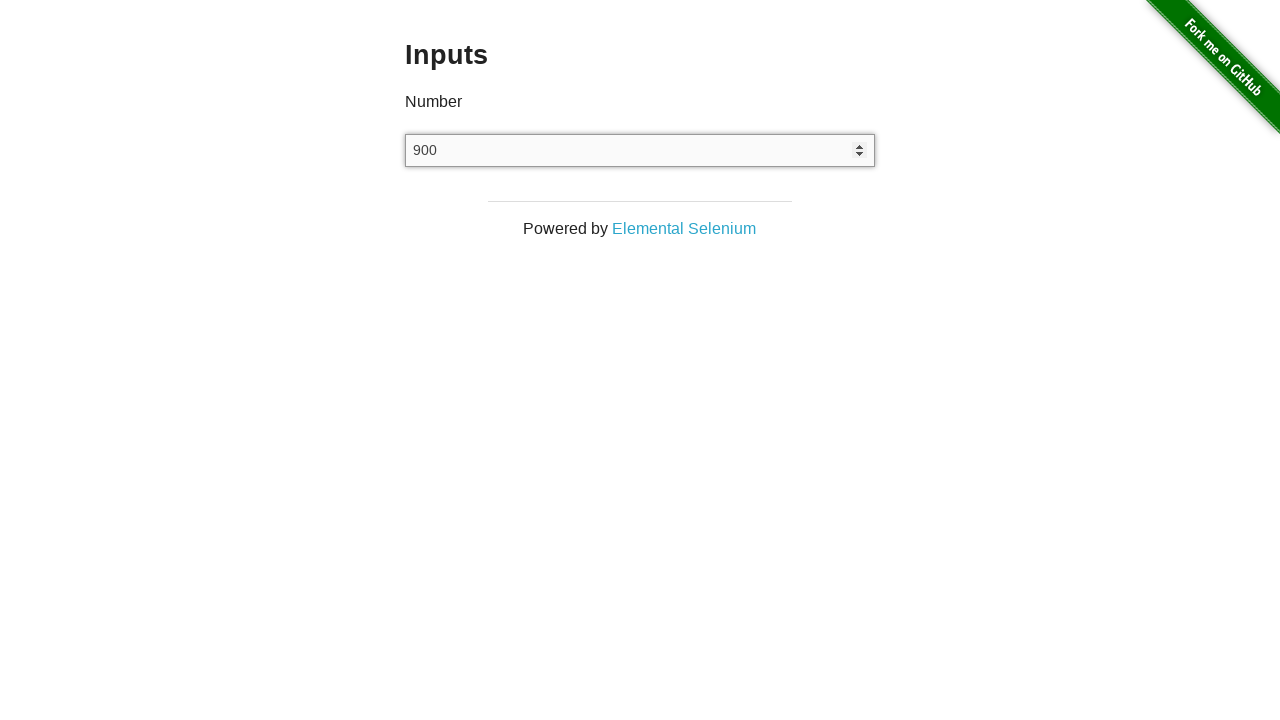

Waited 1 second to observe the final value
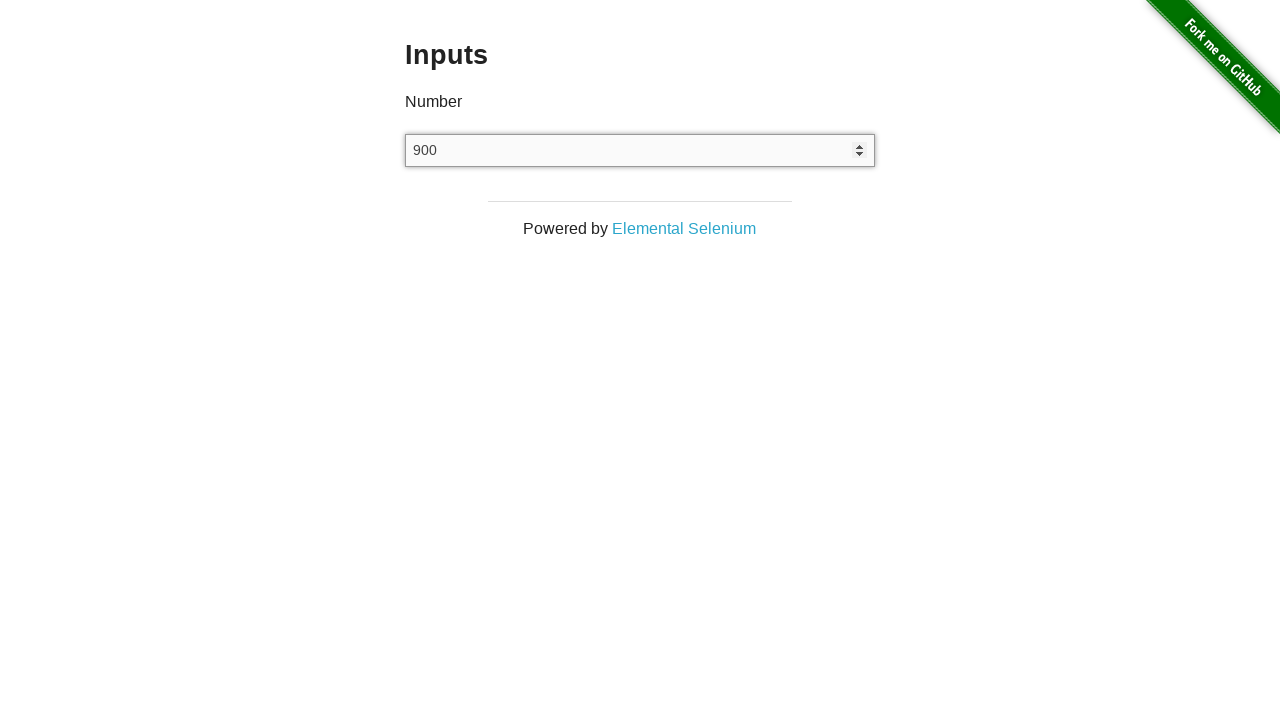

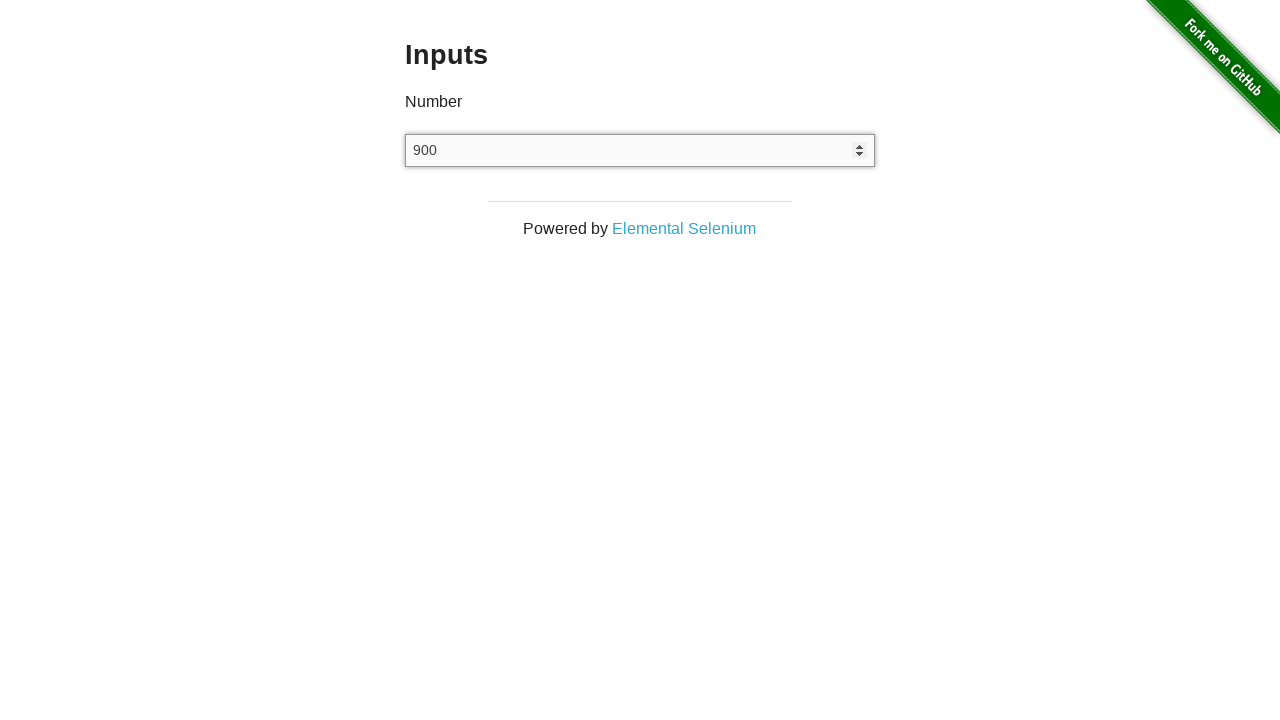